Tests that new todo items append to the bottom of the list and the counter displays correctly

Starting URL: https://demo.playwright.dev/todomvc

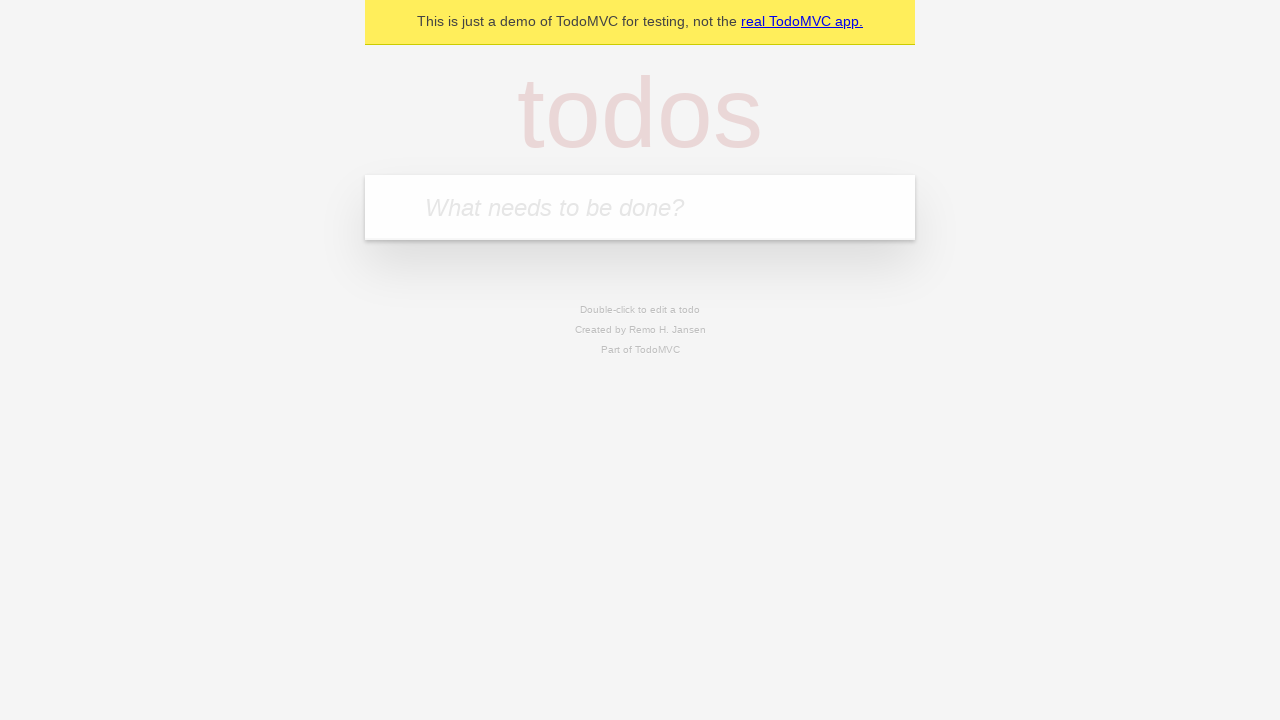

Filled todo input with 'buy some cheese' on internal:attr=[placeholder="What needs to be done?"i]
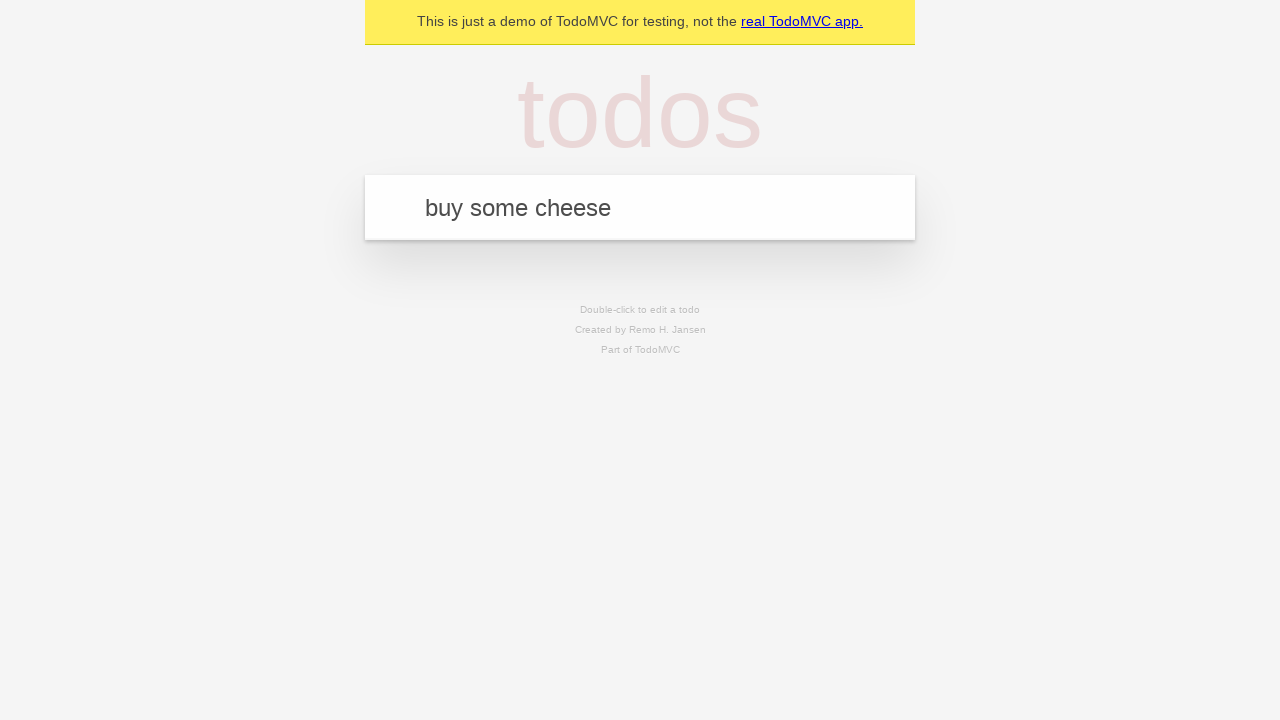

Pressed Enter to add first todo item on internal:attr=[placeholder="What needs to be done?"i]
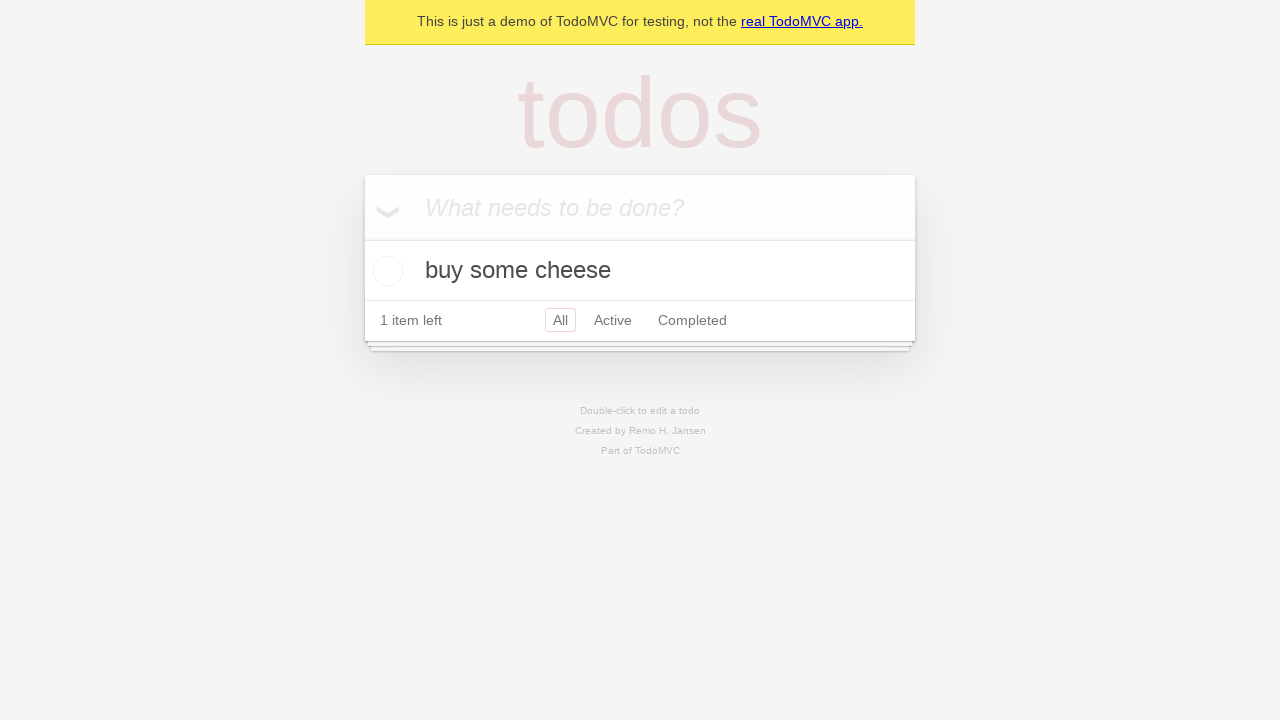

Filled todo input with 'feed the cat' on internal:attr=[placeholder="What needs to be done?"i]
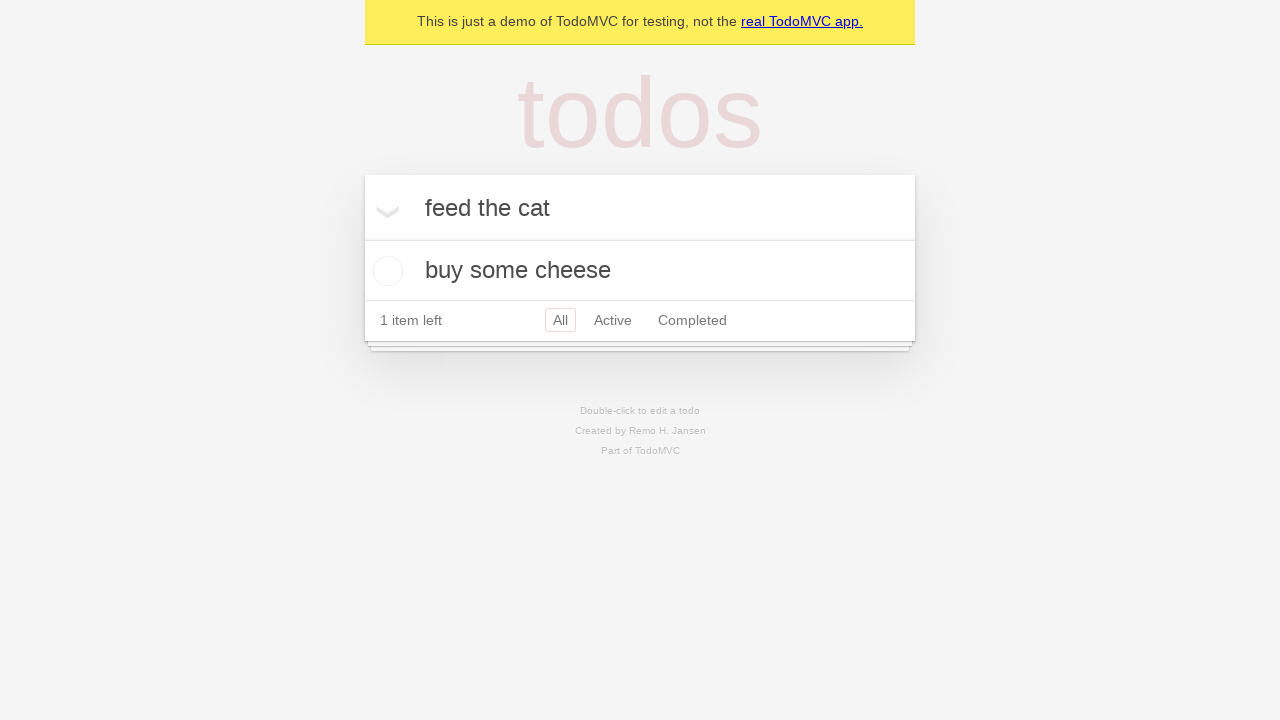

Pressed Enter to add second todo item on internal:attr=[placeholder="What needs to be done?"i]
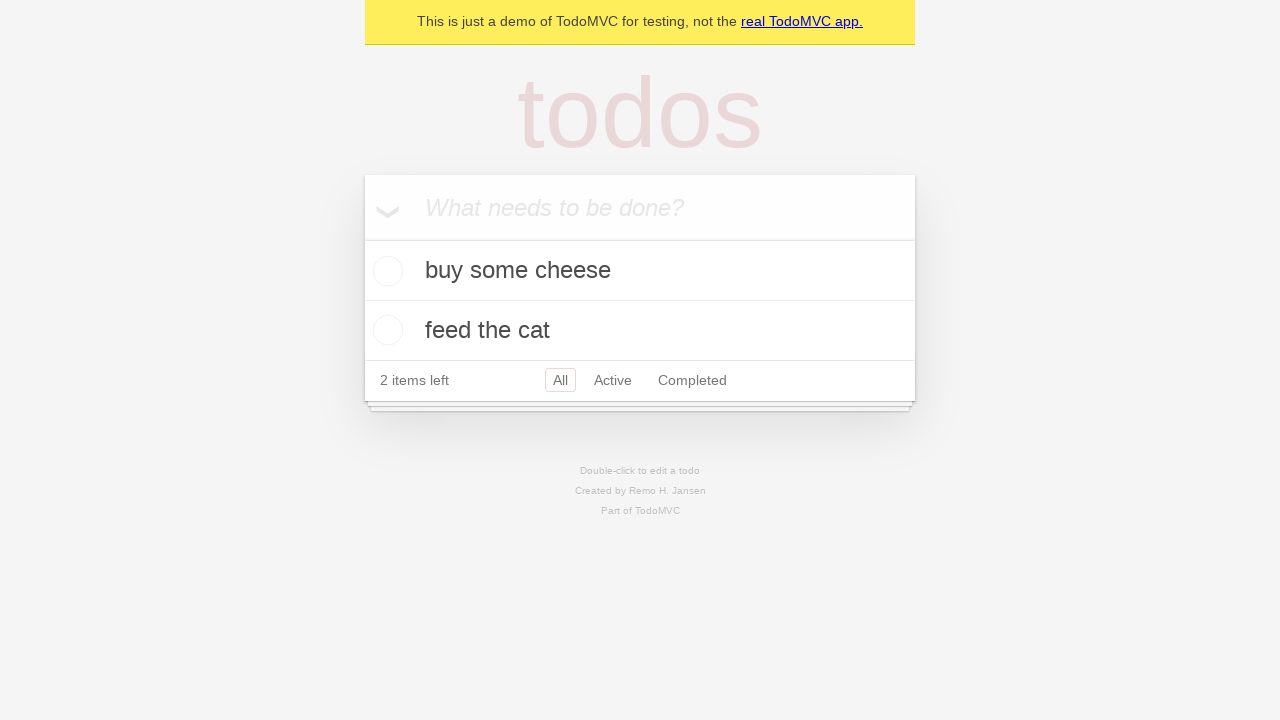

Filled todo input with 'book a doctors appointment' on internal:attr=[placeholder="What needs to be done?"i]
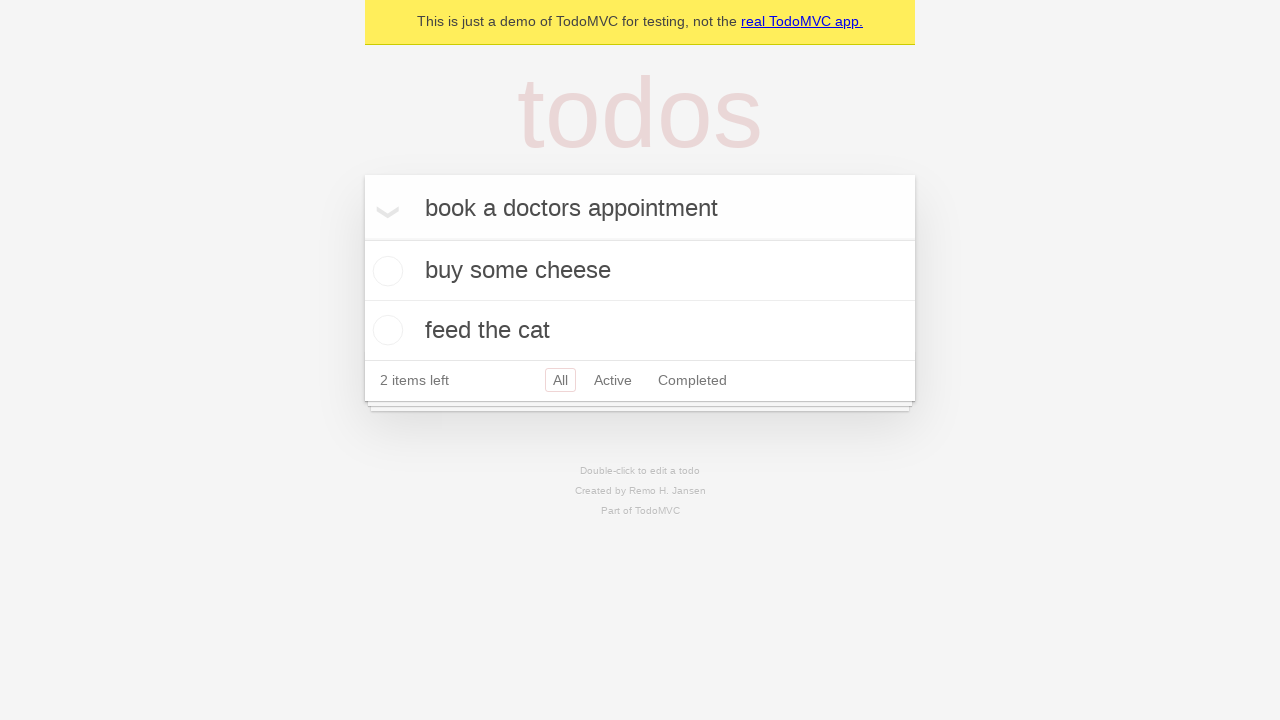

Pressed Enter to add third todo item on internal:attr=[placeholder="What needs to be done?"i]
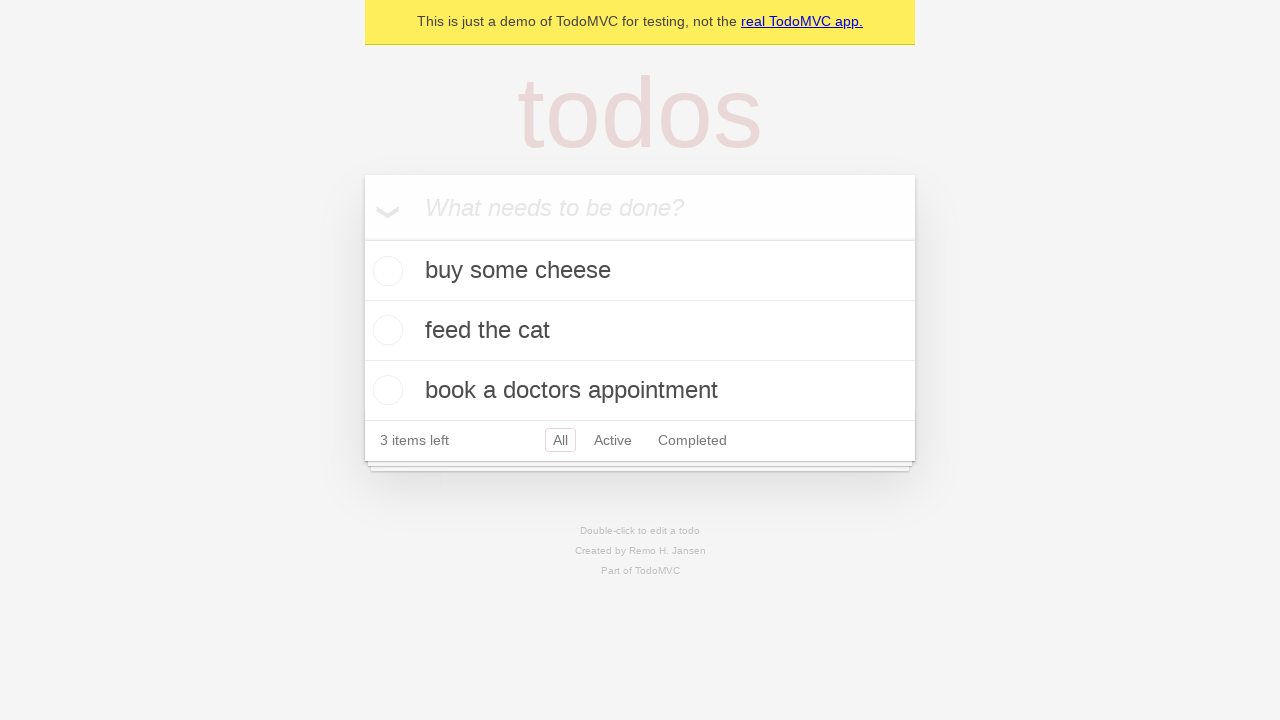

Verified that all 3 todo items were added and counter displays '3 items left'
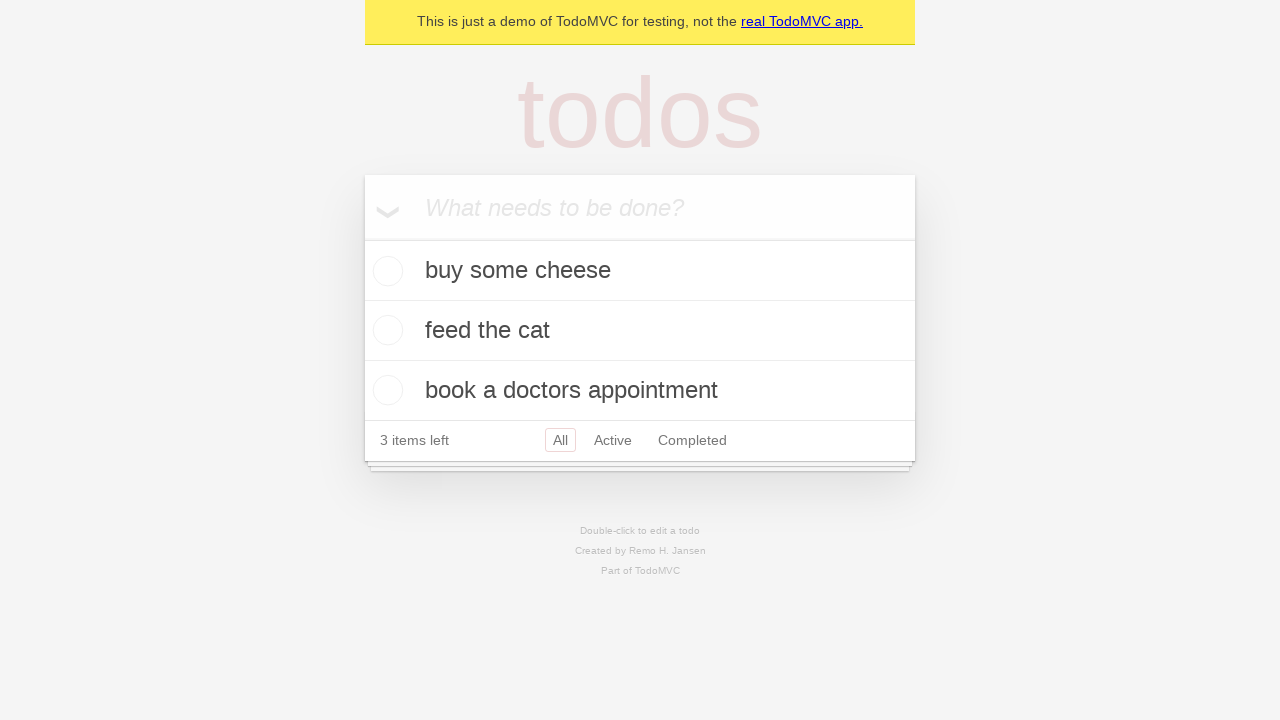

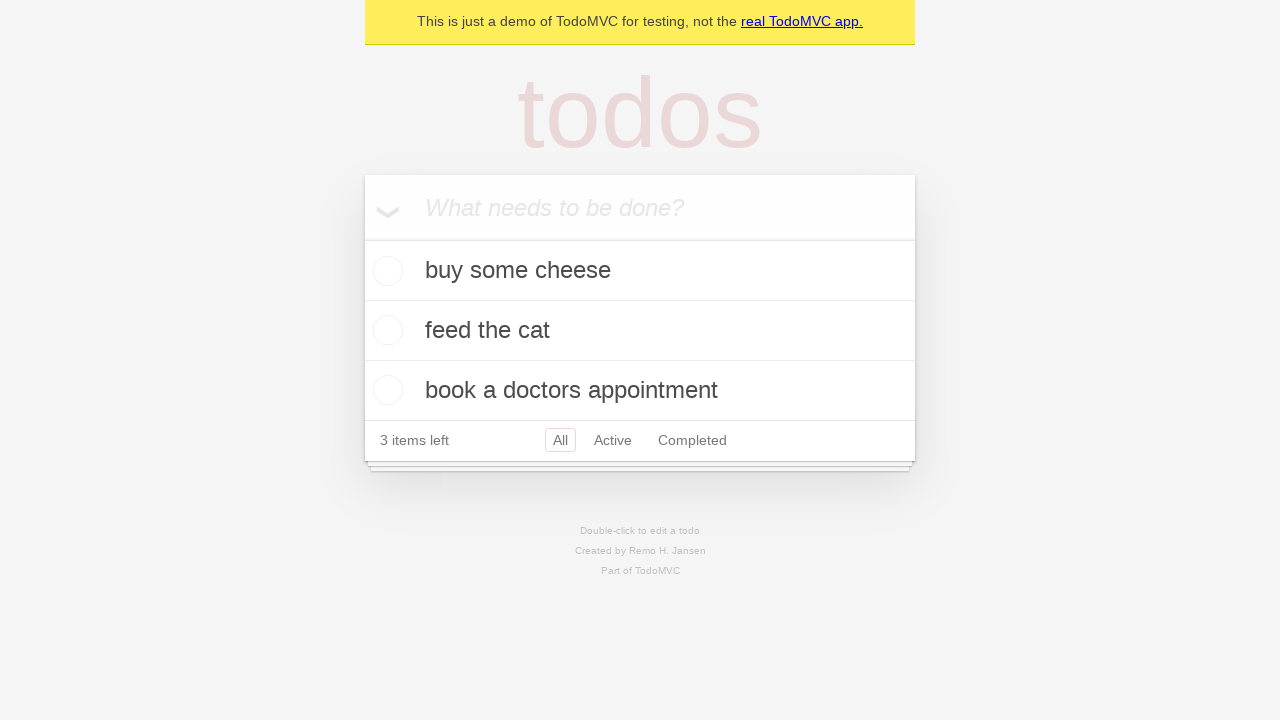